Tests passenger selection dropdown by clicking to increase adult passenger count multiple times

Starting URL: https://rahulshettyacademy.com/dropdownsPractise/

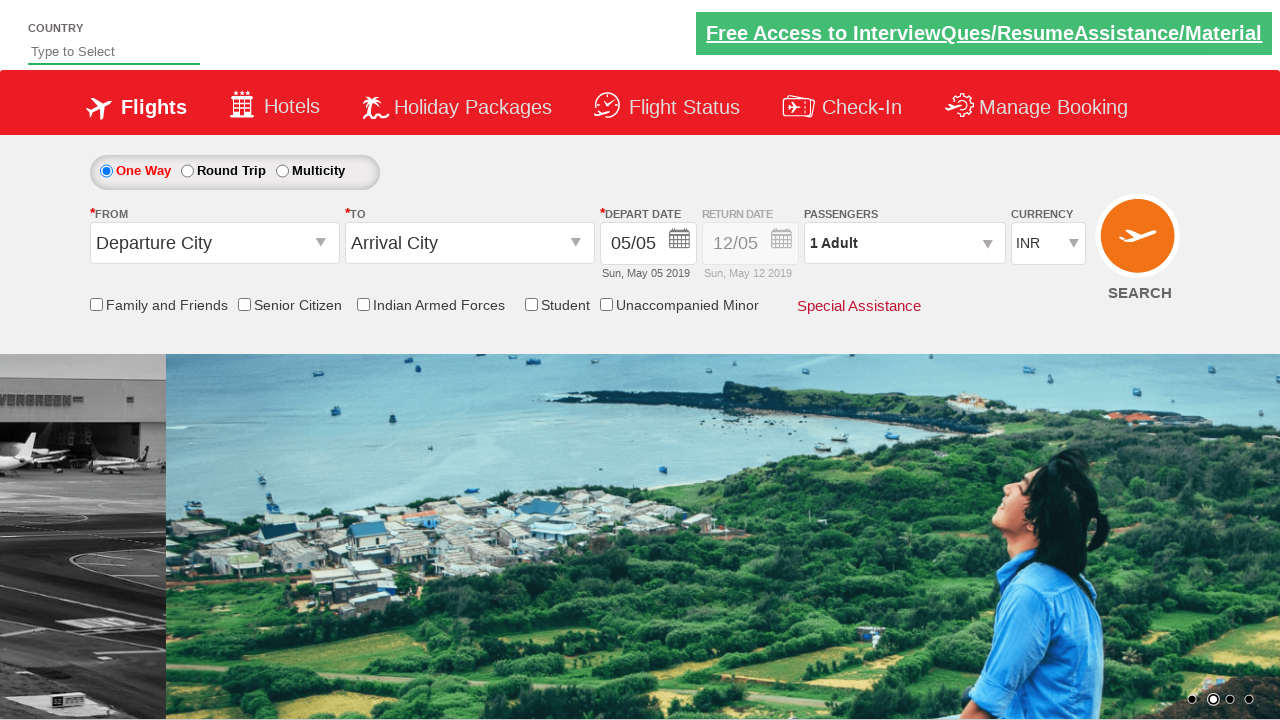

Clicked passenger info dropdown to open it at (904, 243) on #divpaxinfo
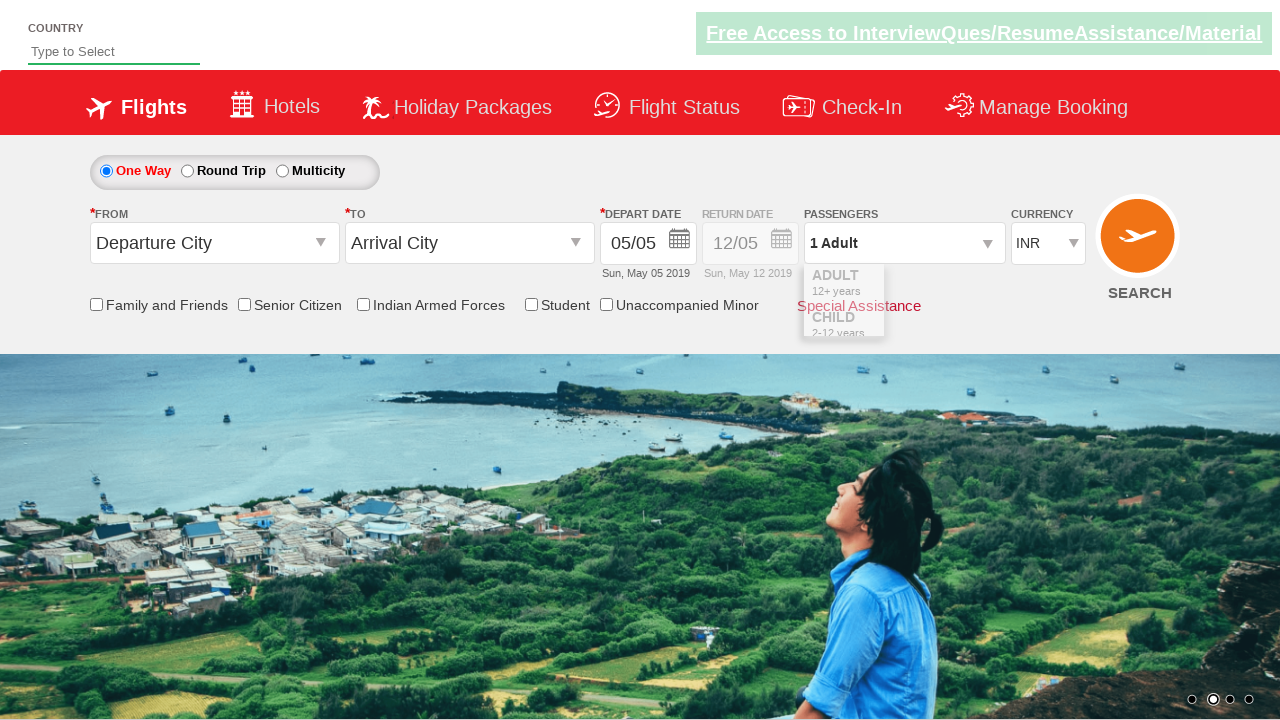

Waited 1 second for dropdown to open
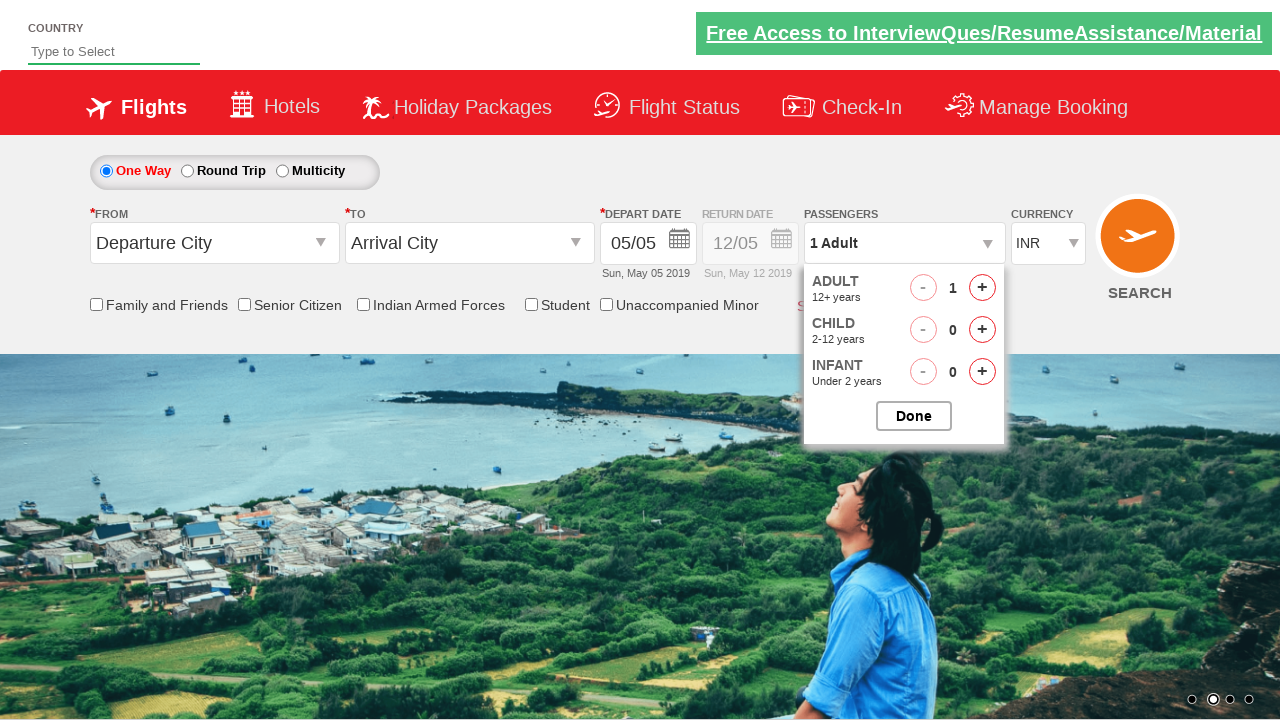

Clicked increase adult button (click 1 of 4) at (982, 288) on #hrefIncAdt
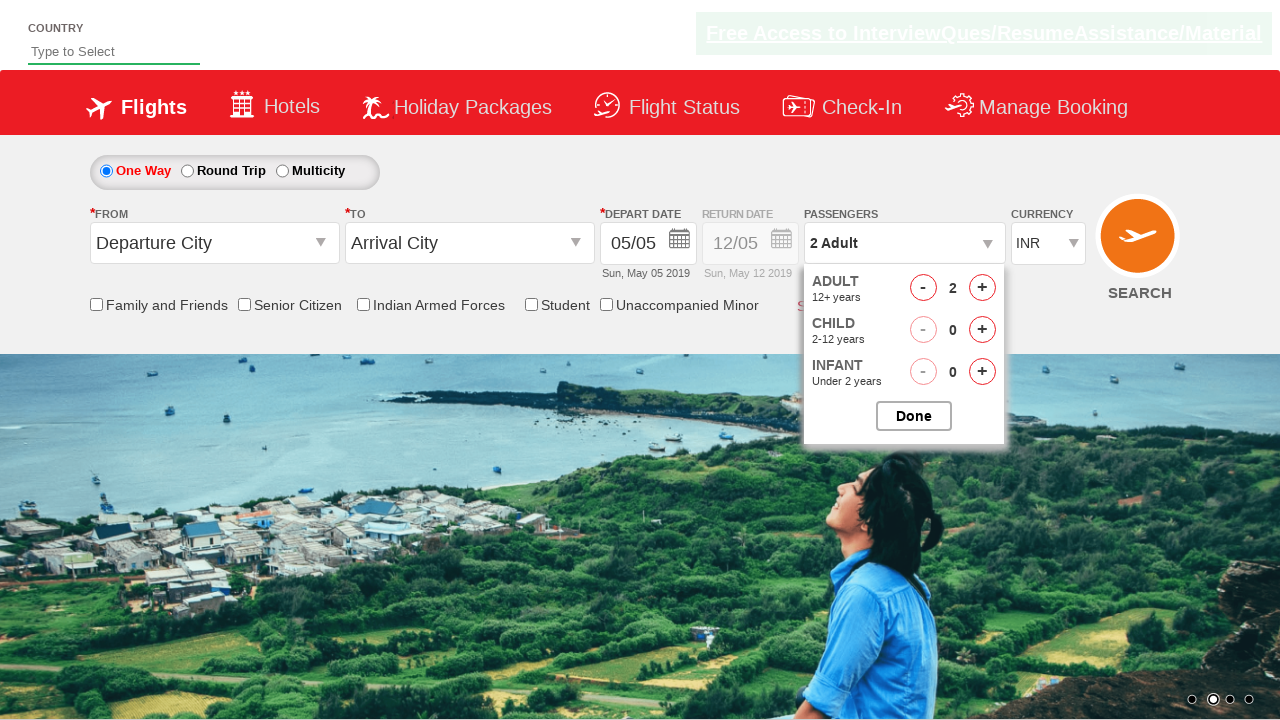

Waited 500ms between adult count clicks
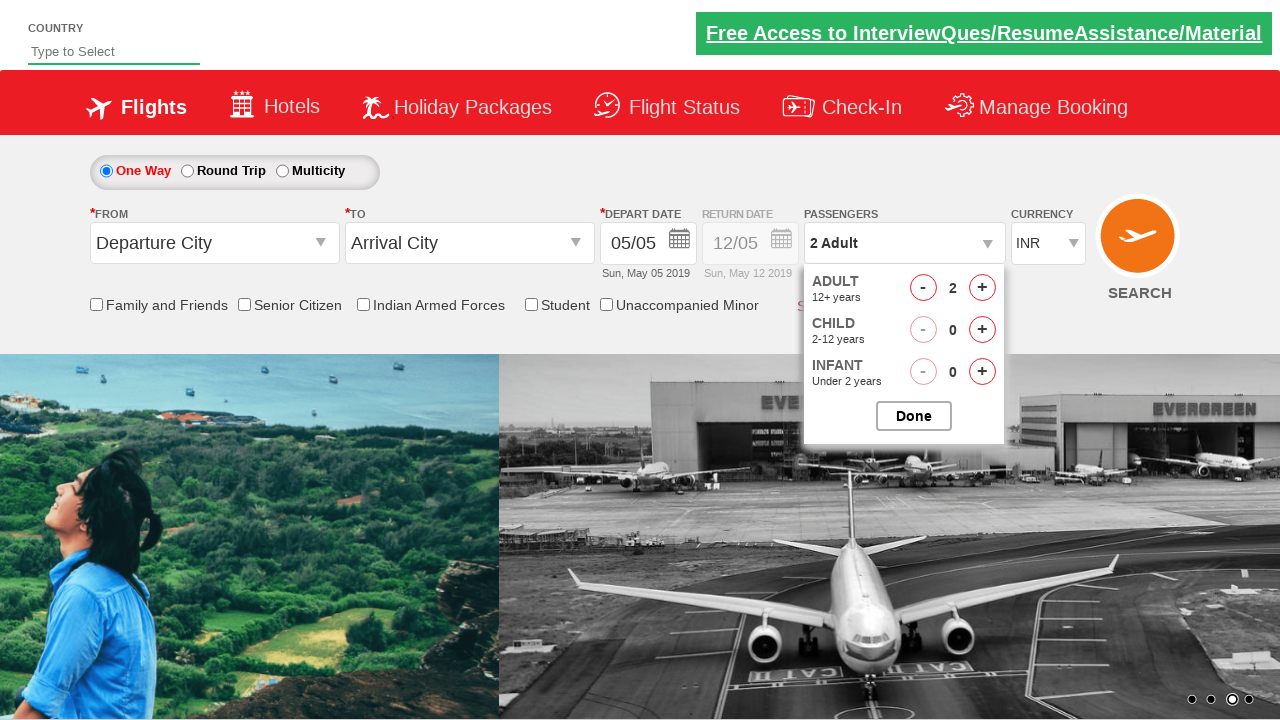

Clicked increase adult button (click 2 of 4) at (982, 288) on #hrefIncAdt
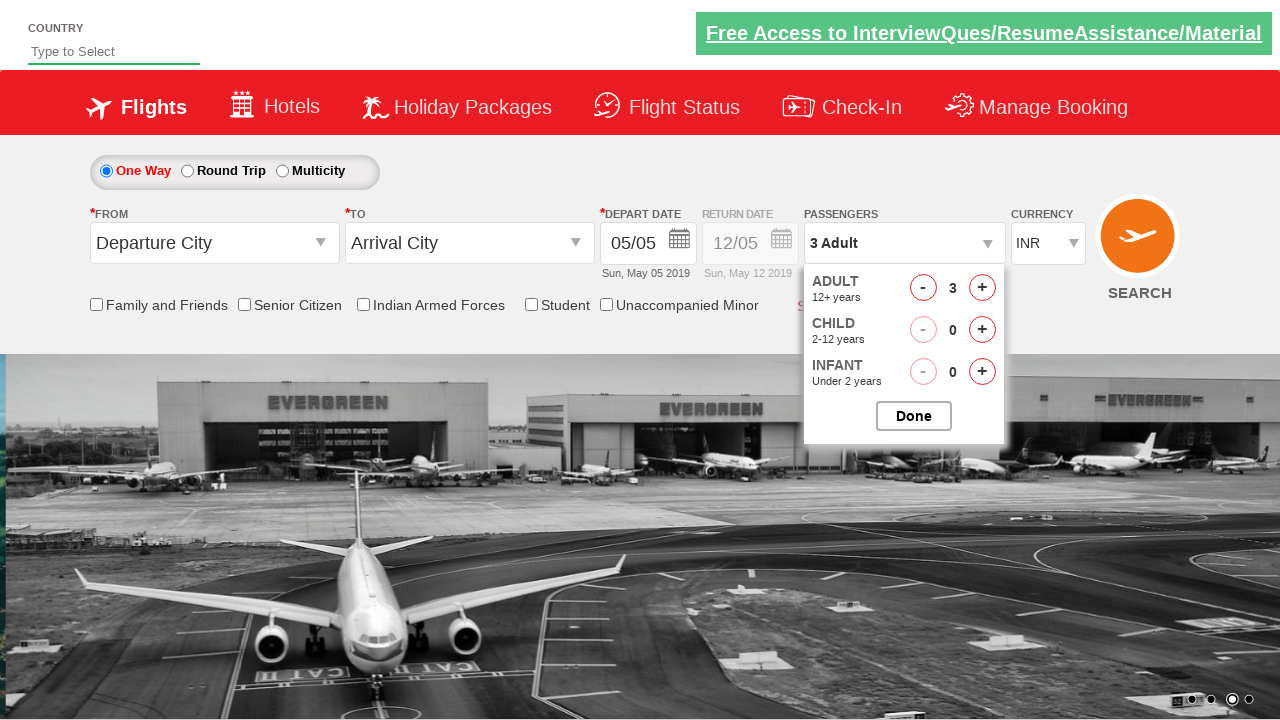

Waited 500ms between adult count clicks
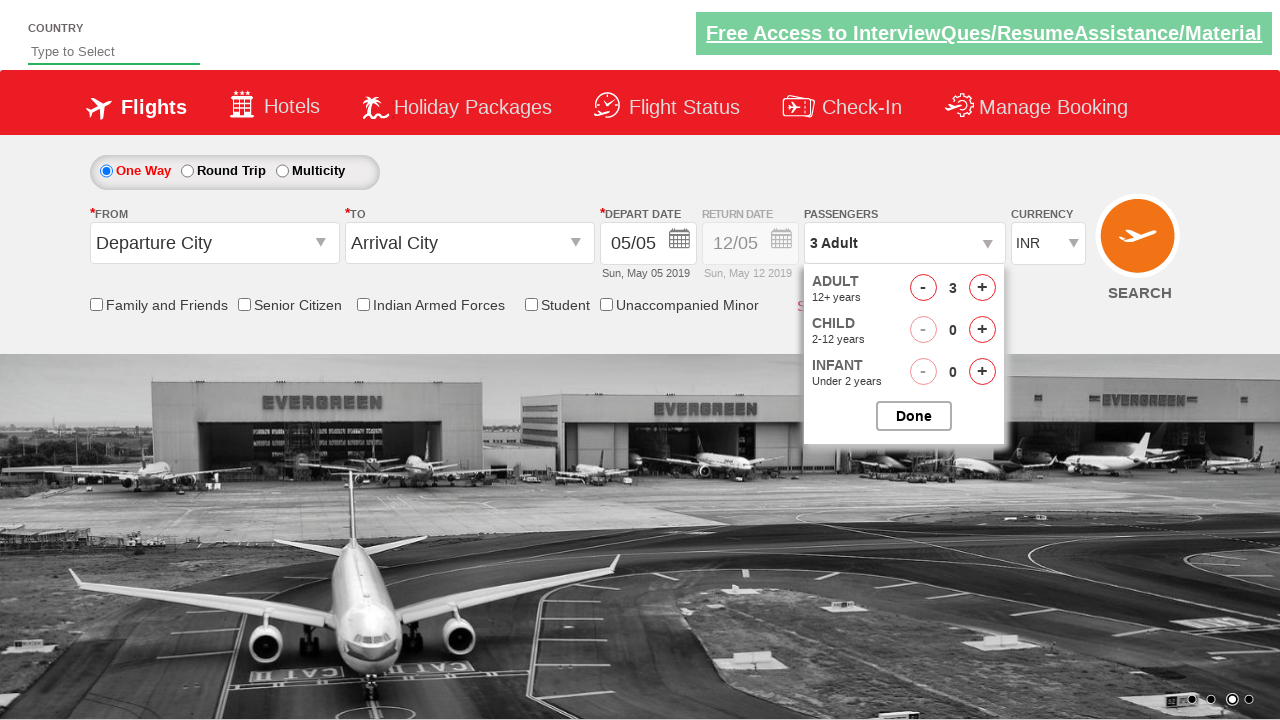

Clicked increase adult button (click 3 of 4) at (982, 288) on #hrefIncAdt
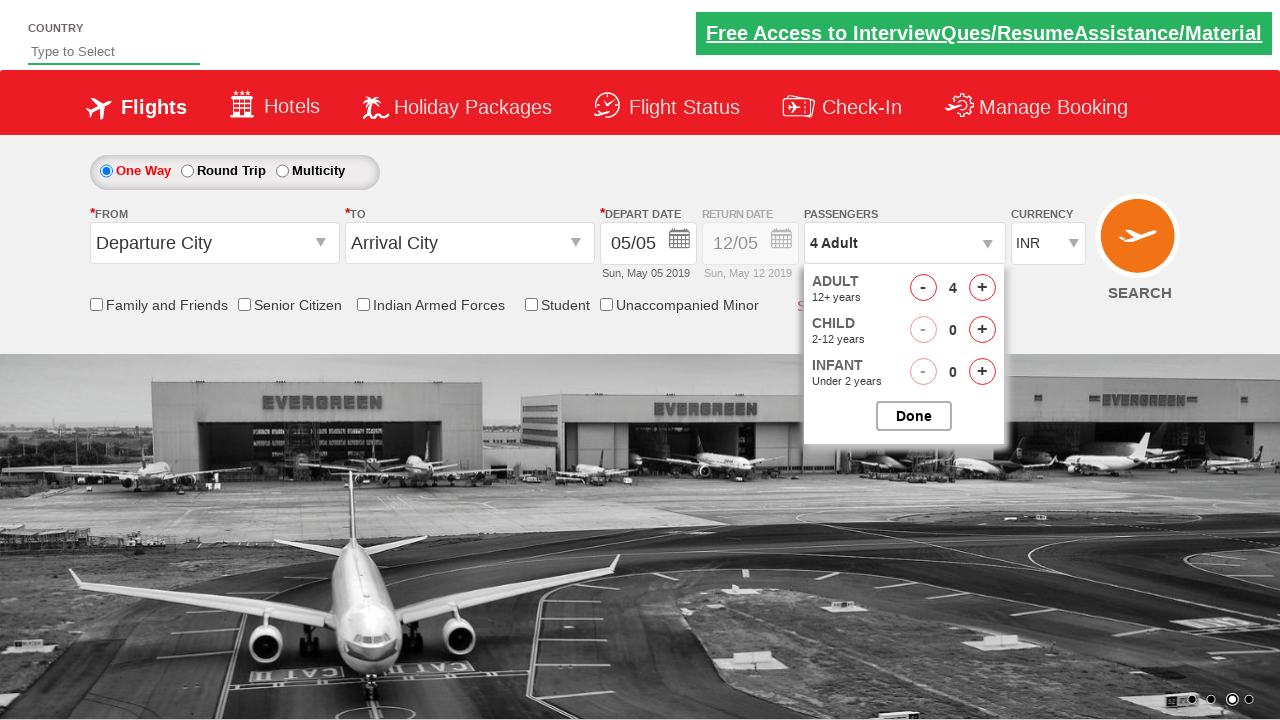

Waited 500ms between adult count clicks
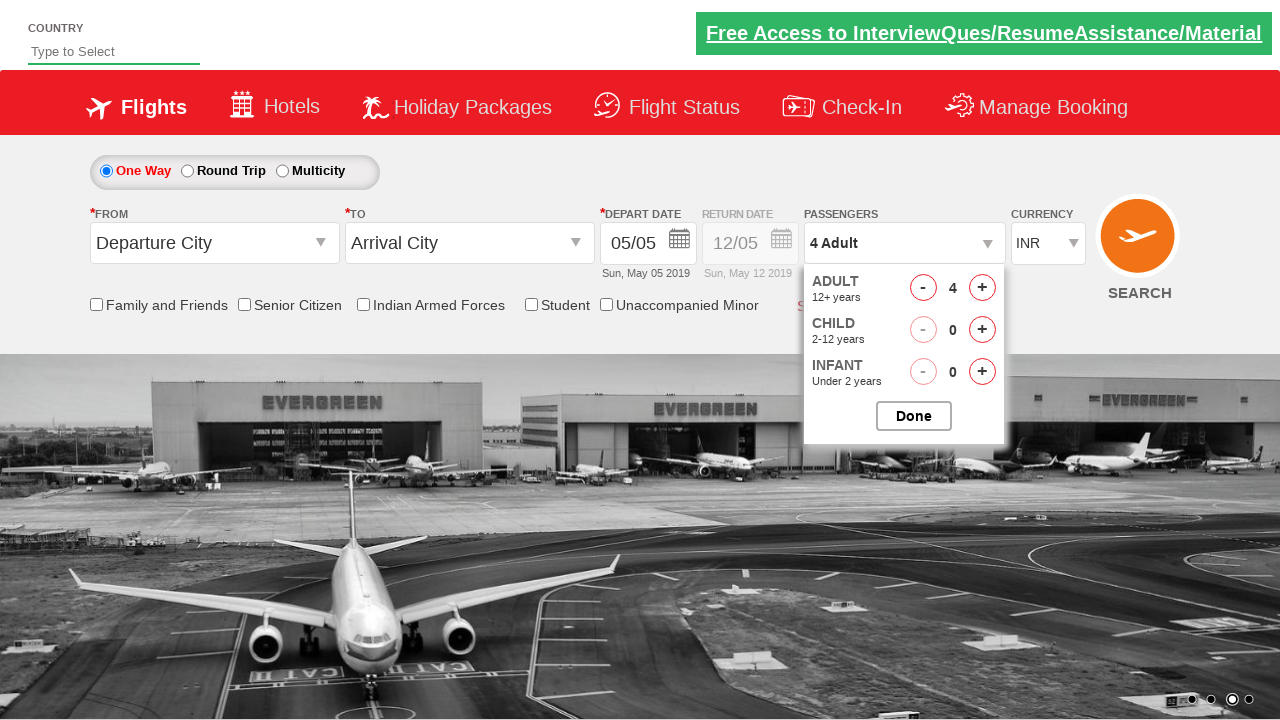

Clicked increase adult button (click 4 of 4) at (982, 288) on #hrefIncAdt
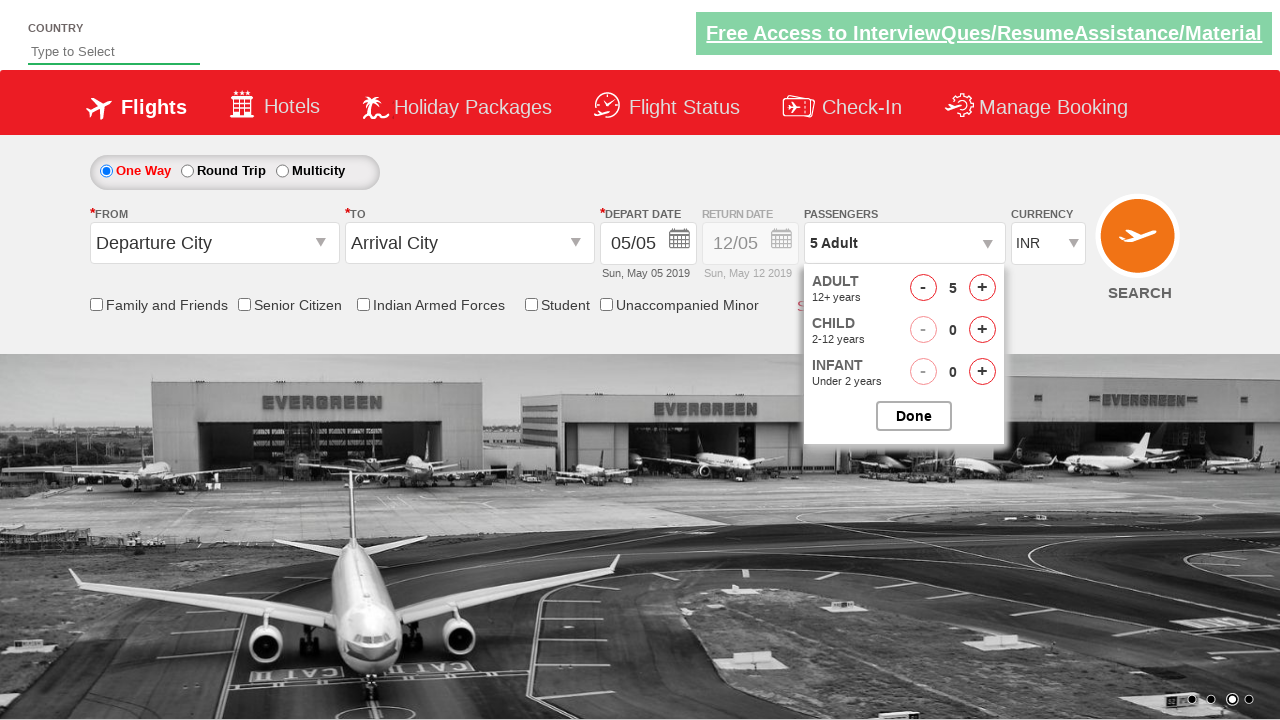

Waited 500ms between adult count clicks
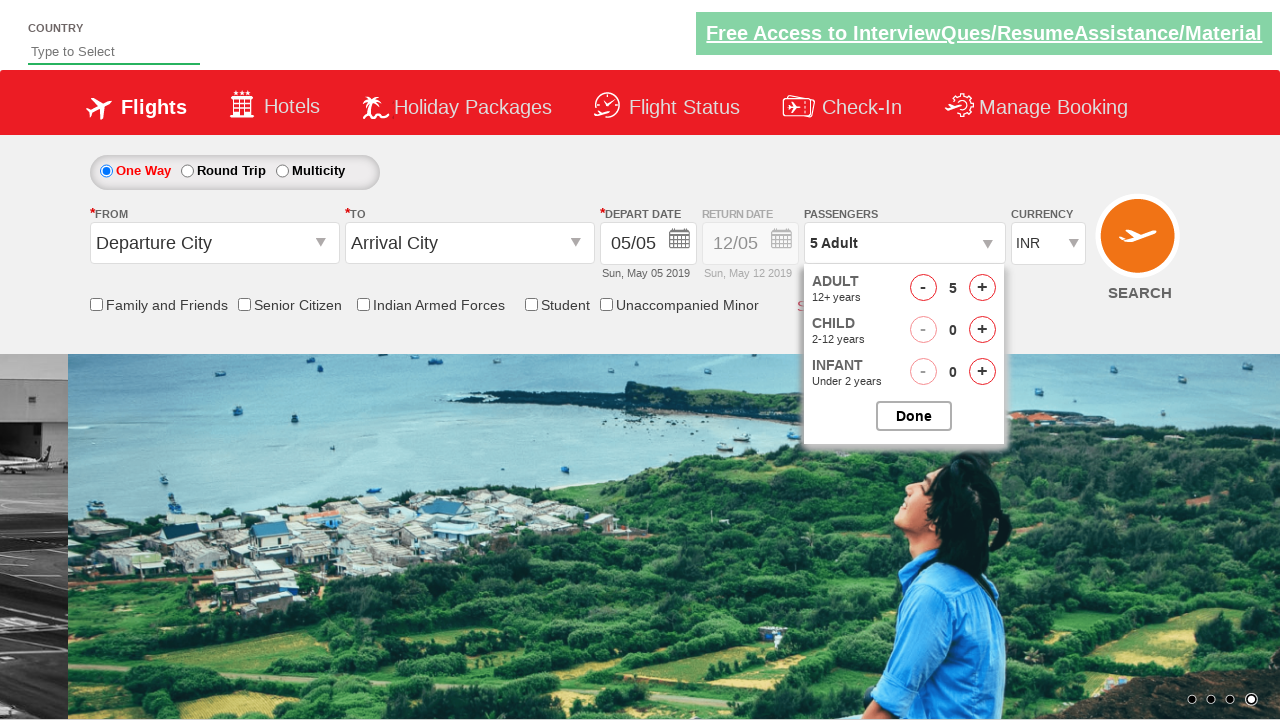

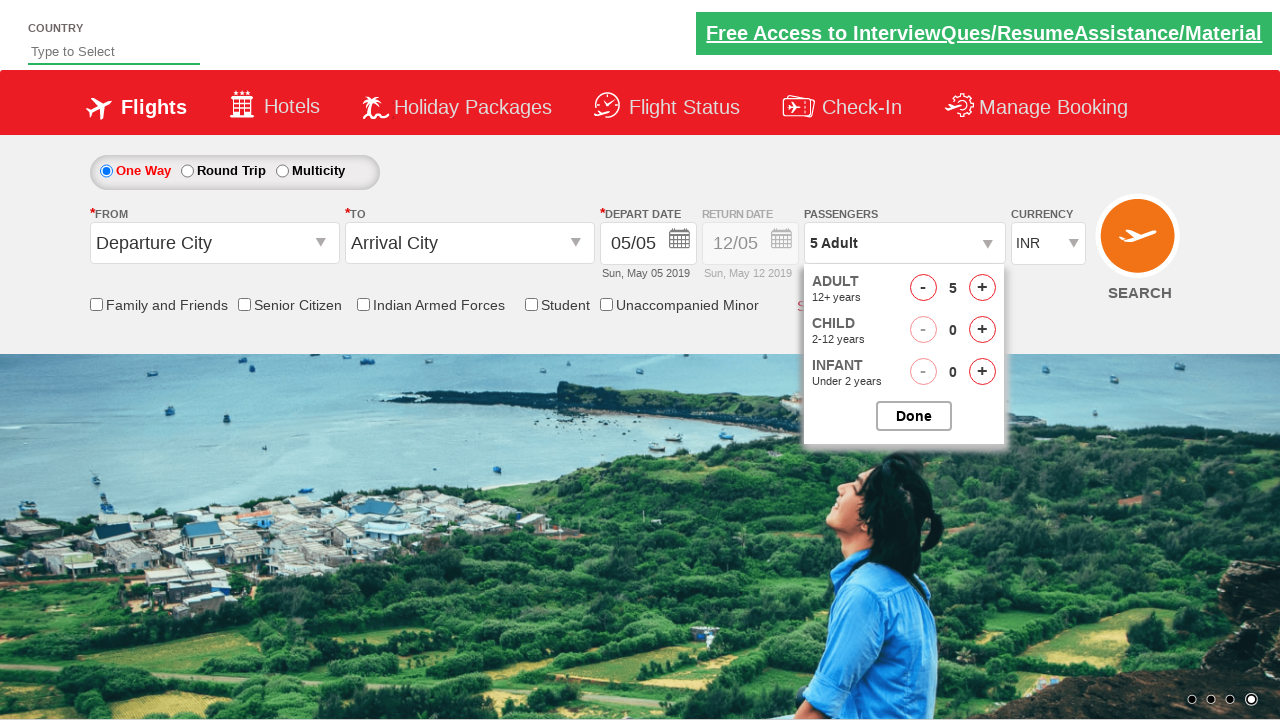